Tests Broken Images page by navigating to it and checking for images

Starting URL: https://the-internet.herokuapp.com

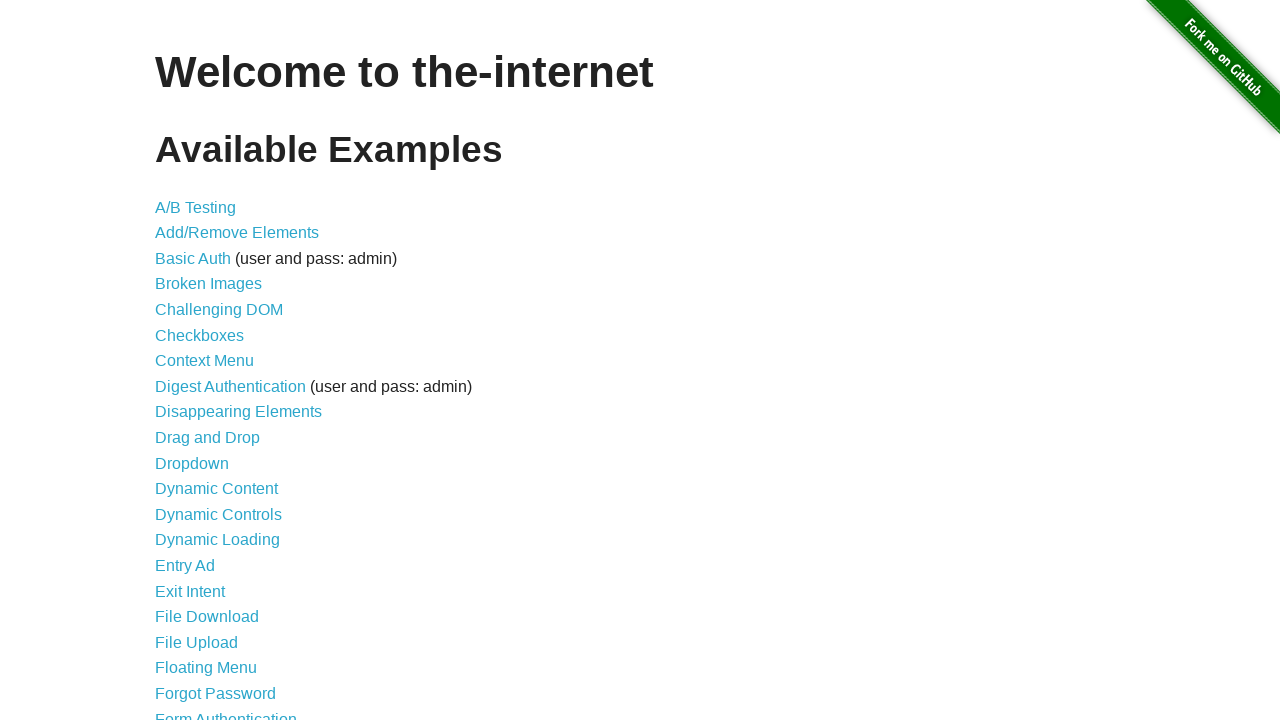

Clicked on Broken Images link at (208, 284) on text=Broken Images
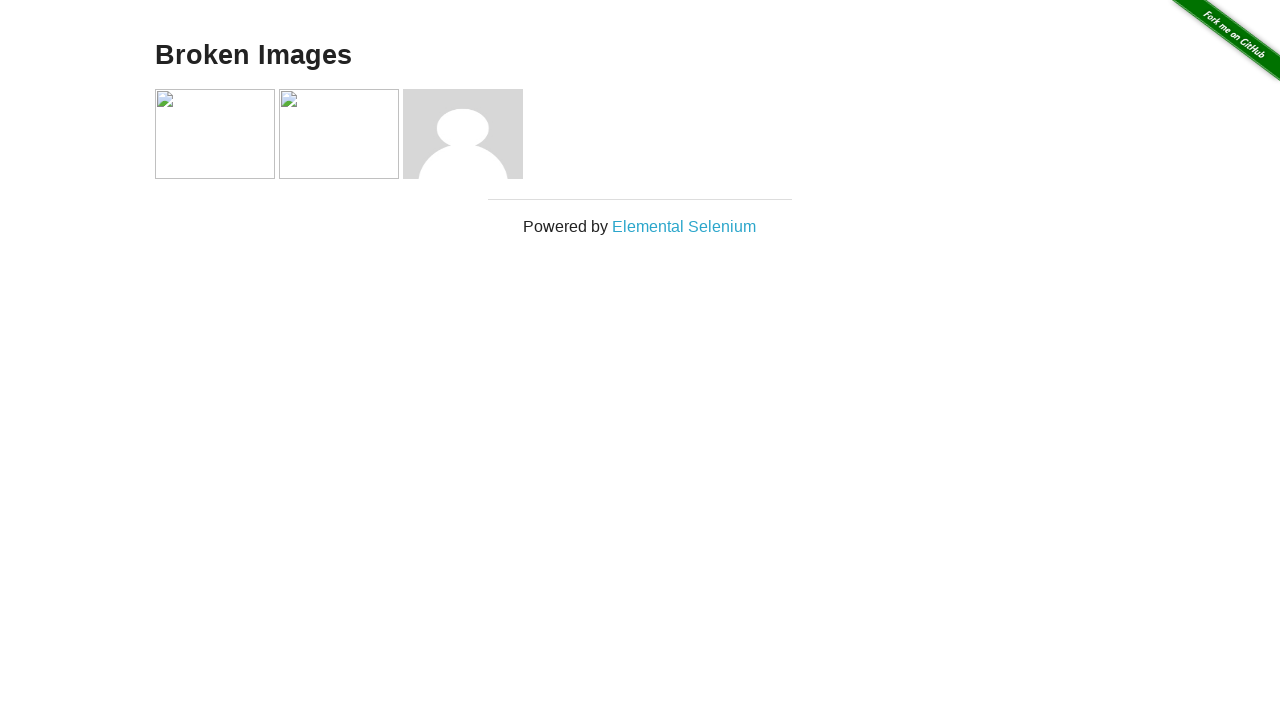

Navigated to Broken Images page
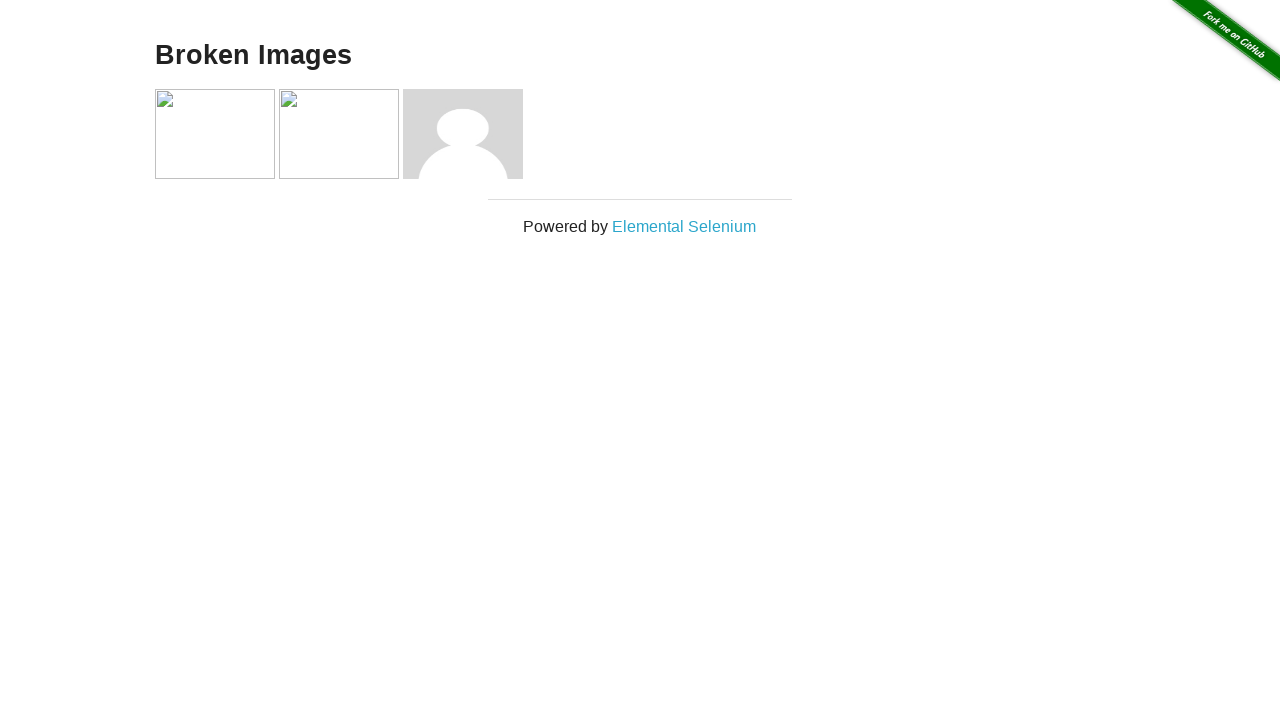

Images loaded on Broken Images page
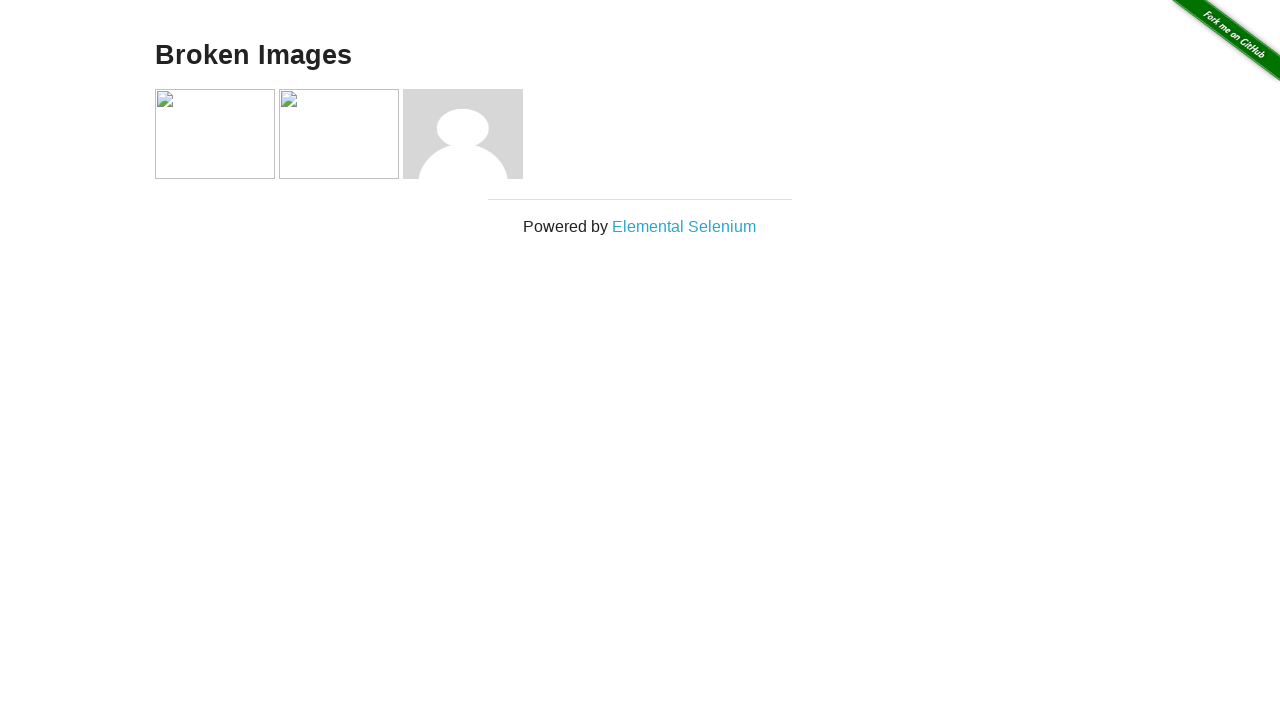

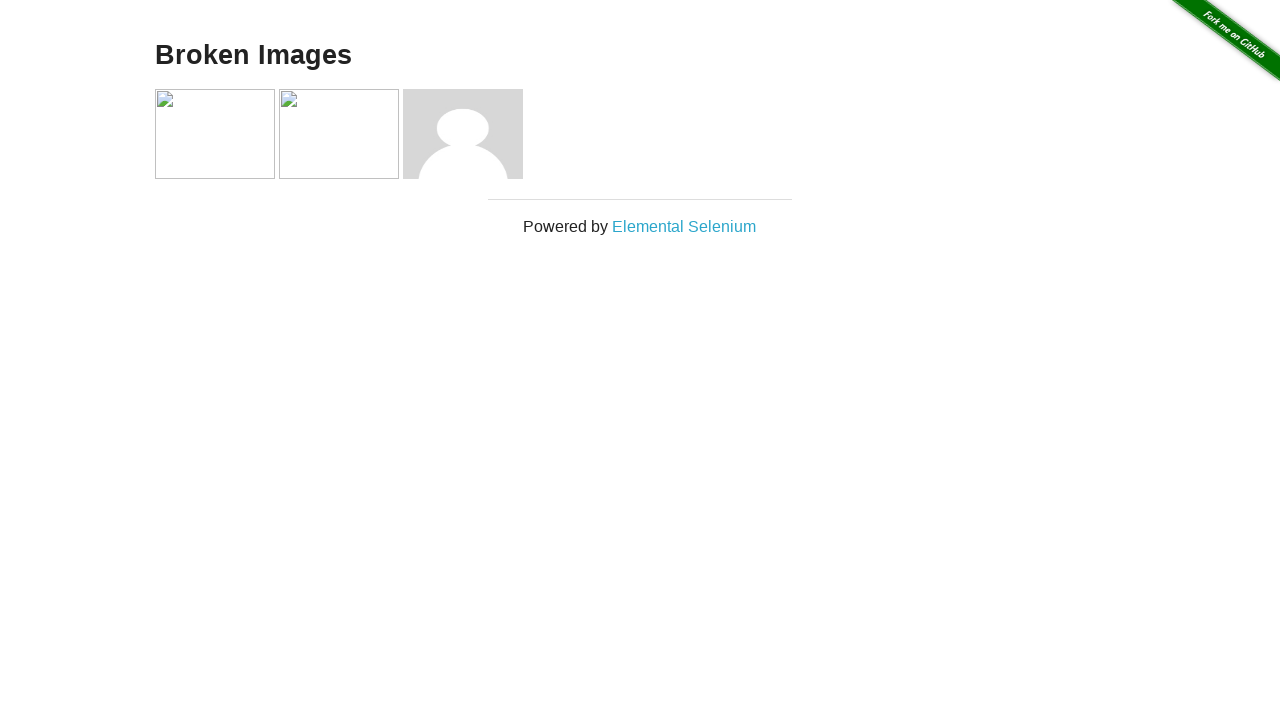